Tests the Add/Remove Elements functionality by clicking the Add Element button, verifying the Delete button appears, clicking Delete, and verifying the page heading is still visible

Starting URL: https://the-internet.herokuapp.com/add_remove_elements/

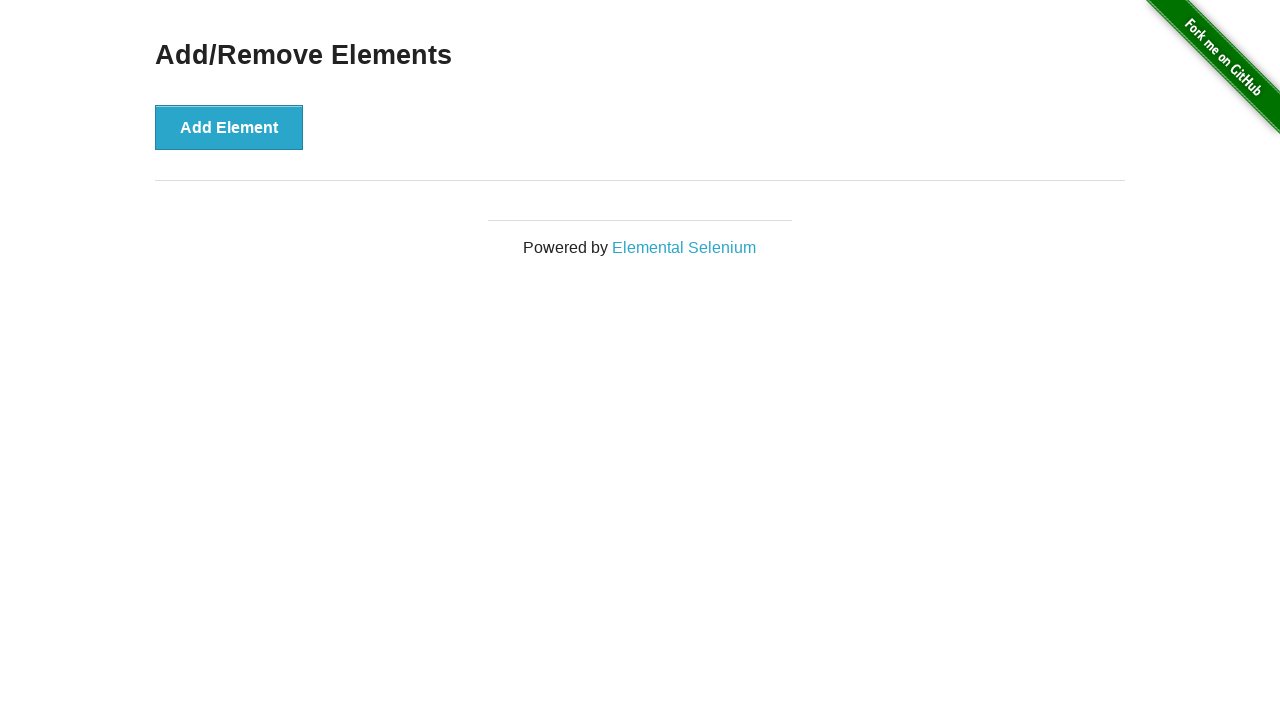

Clicked the Add Element button at (229, 127) on button[onclick='addElement()']
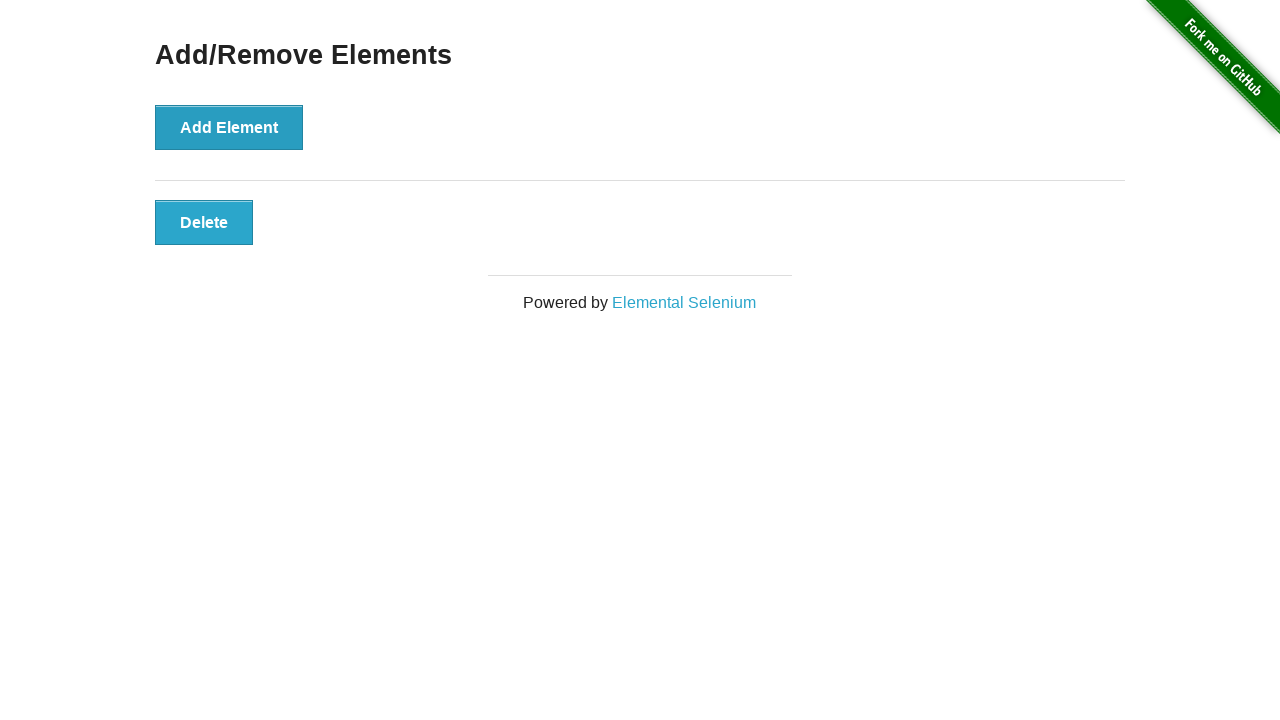

Delete button appeared after adding element
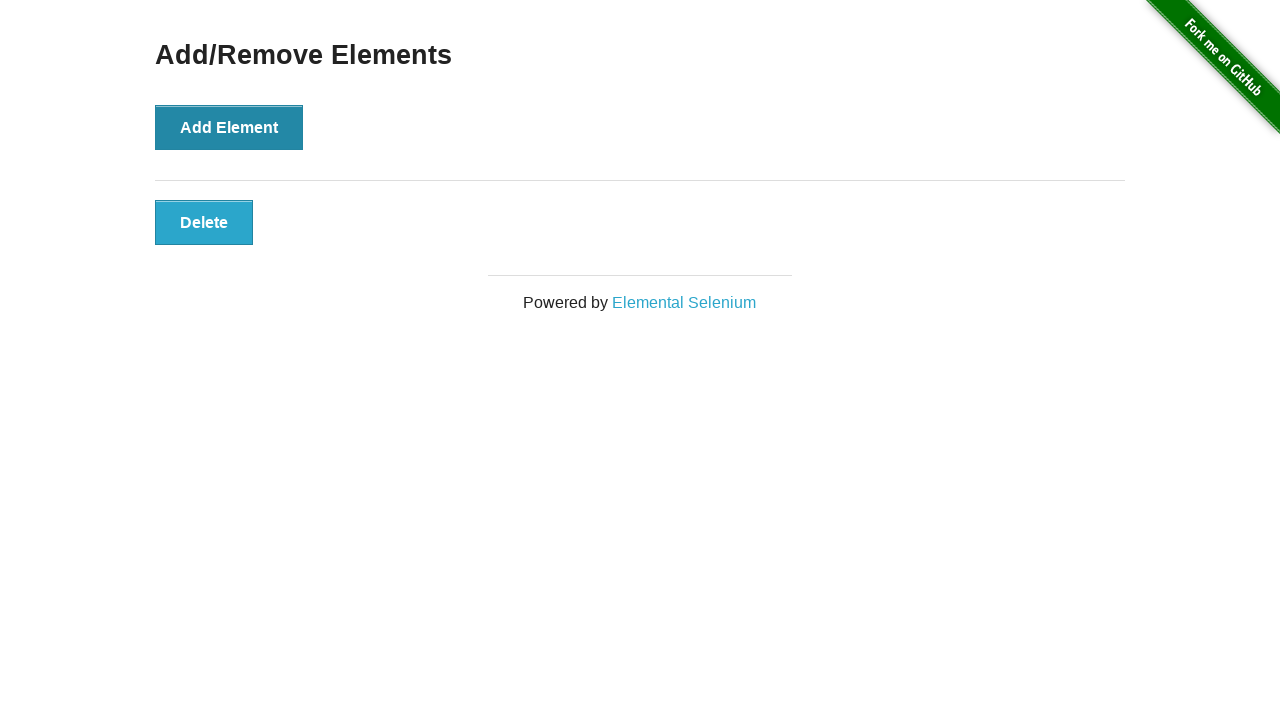

Clicked the Delete button at (204, 222) on button[onclick='deleteElement()']
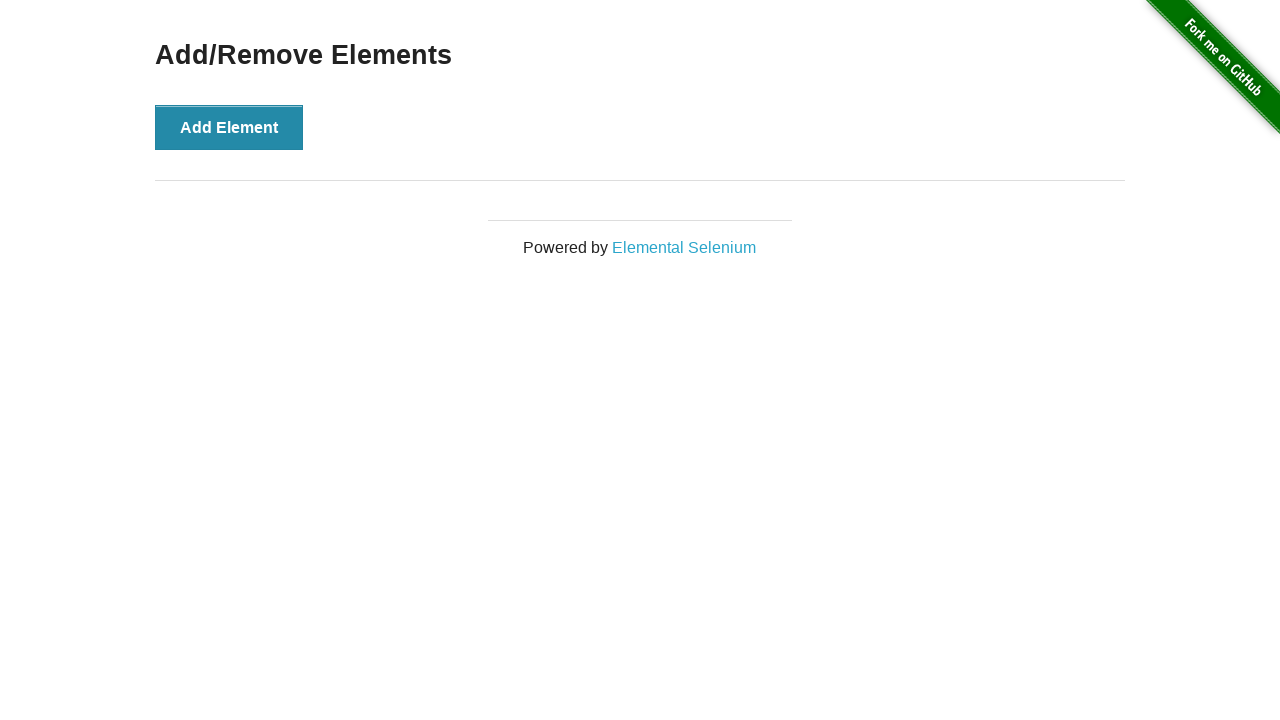

Verified the Add/Remove Elements heading is still visible
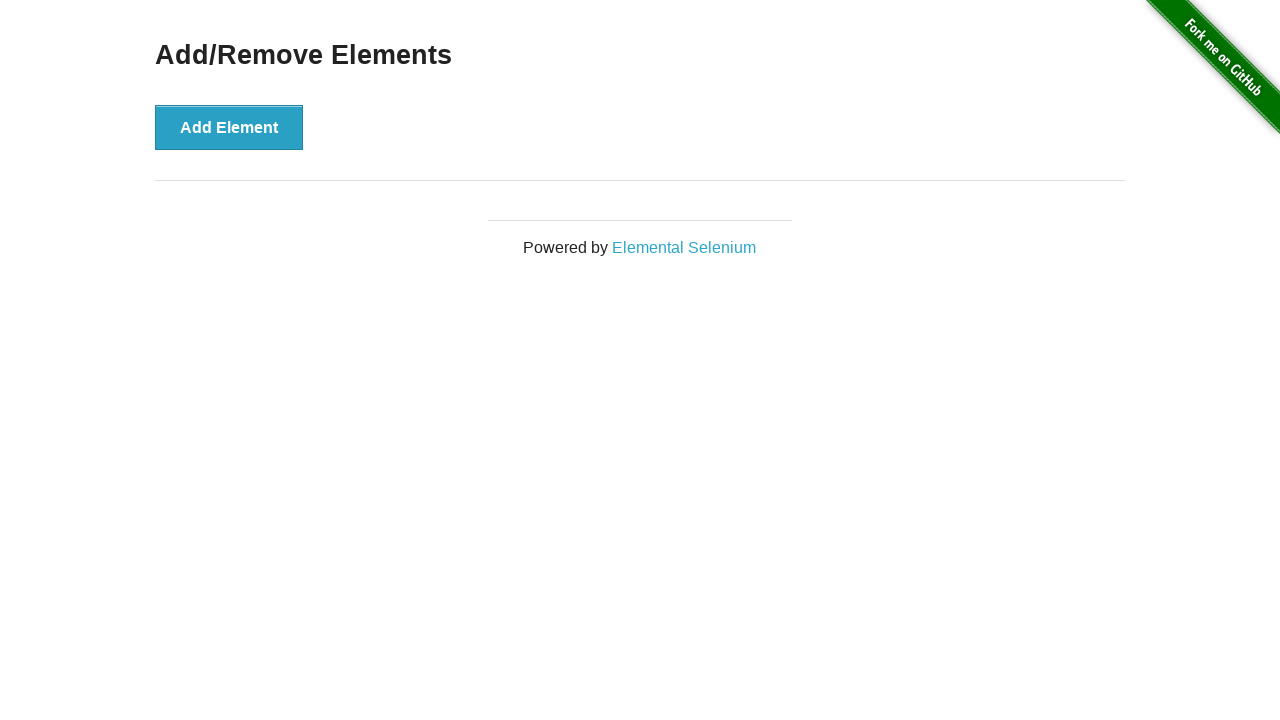

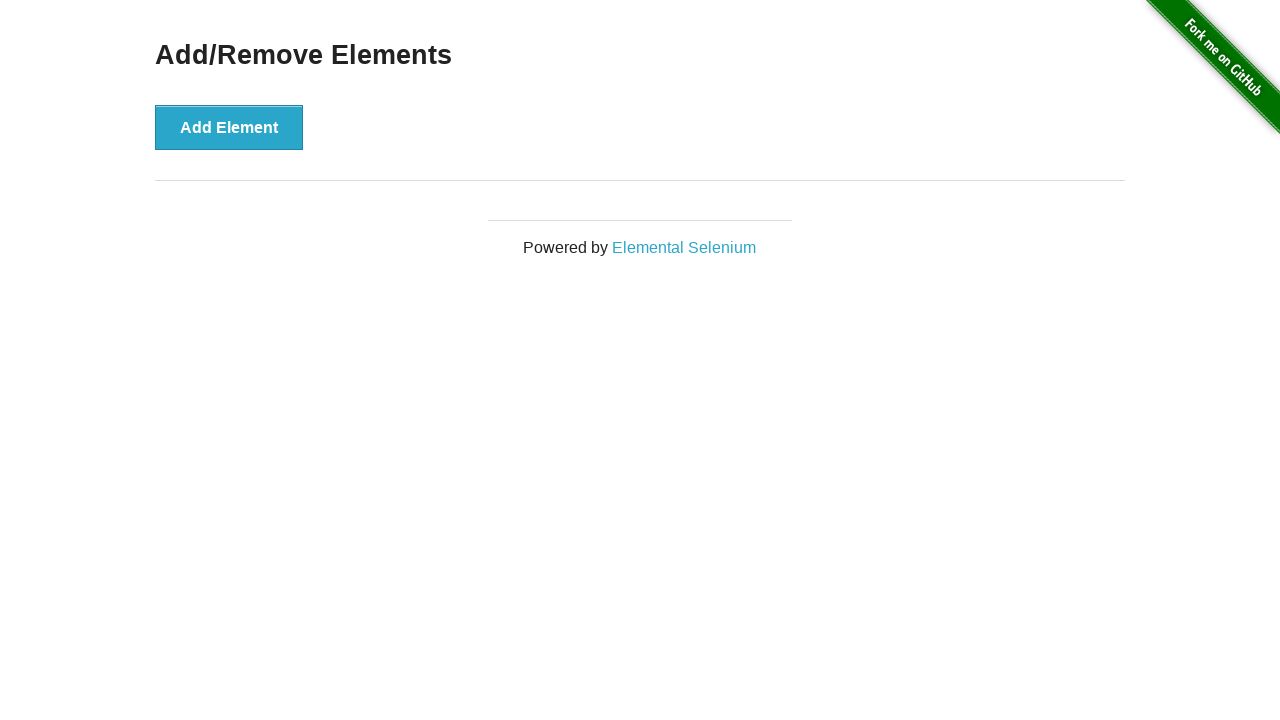